Tests a verification button by clicking it repeatedly until a "Verification successful!" message appears, simulating a verification flow that may require multiple attempts.

Starting URL: https://erikdark.github.io/Qa_autotest_15/

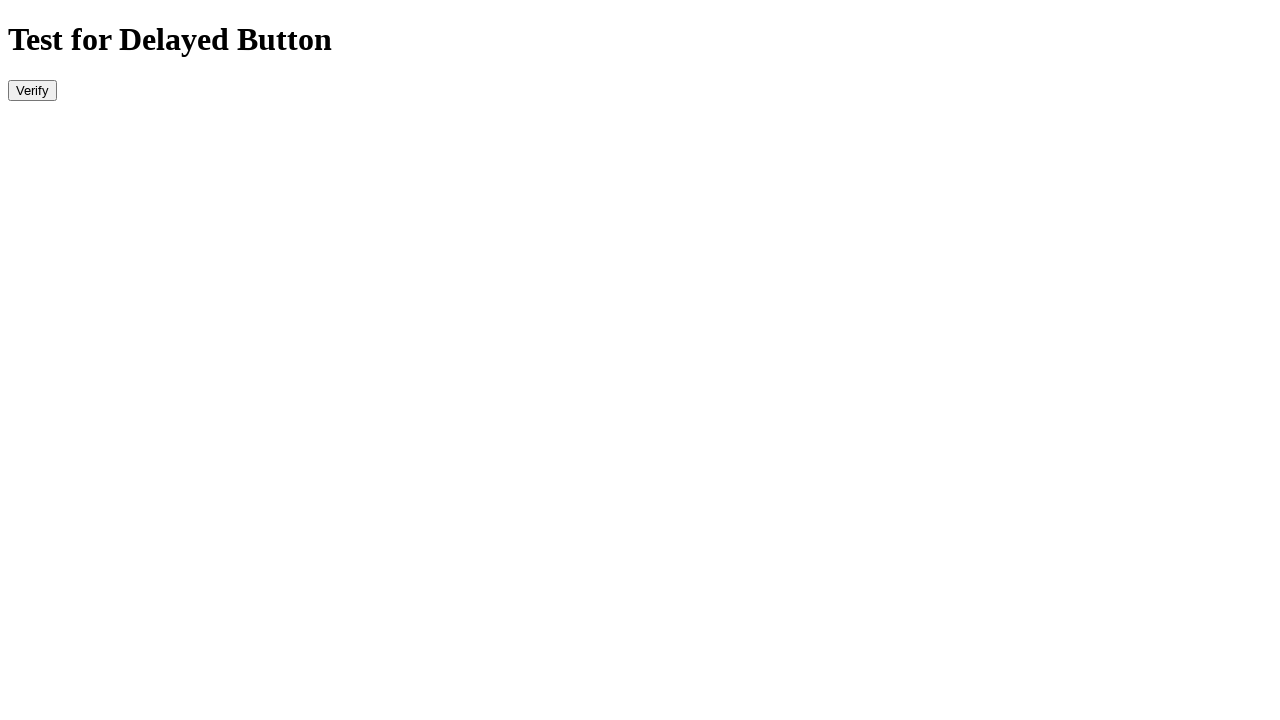

Clicked verify button (attempt 1) at (32, 90) on #verify
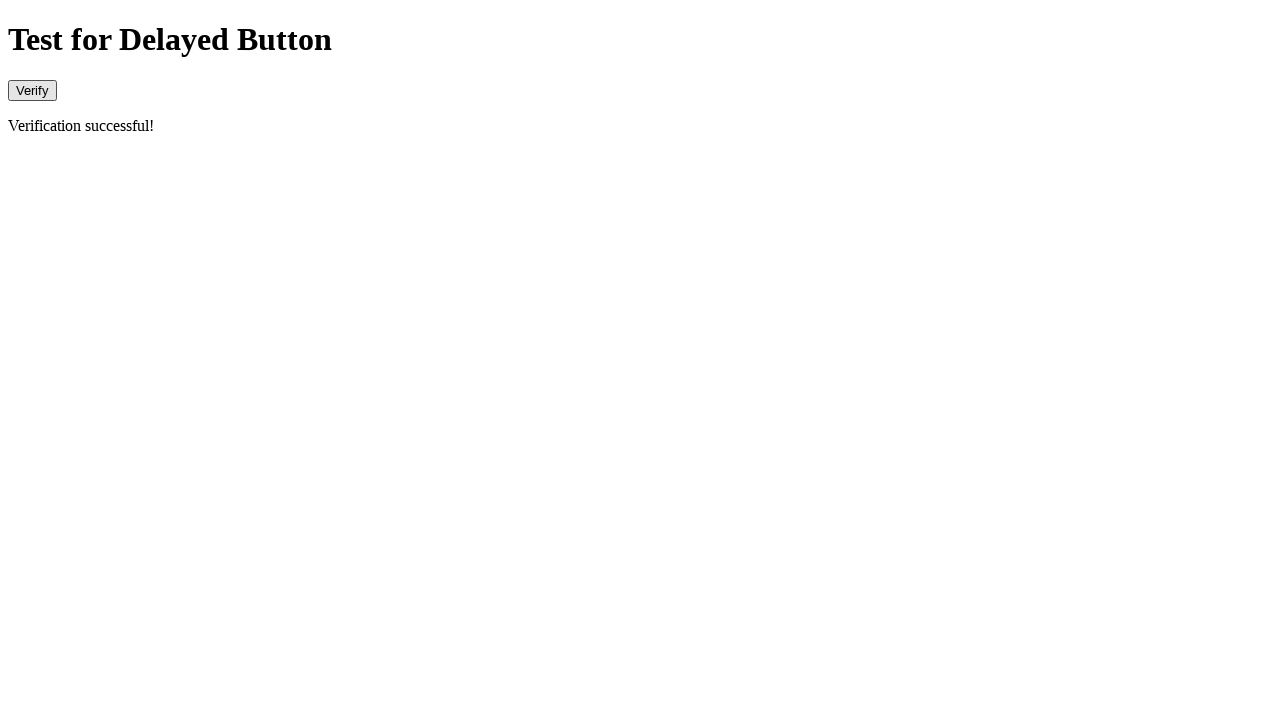

Retrieved verification message text: 'Verification successful!'
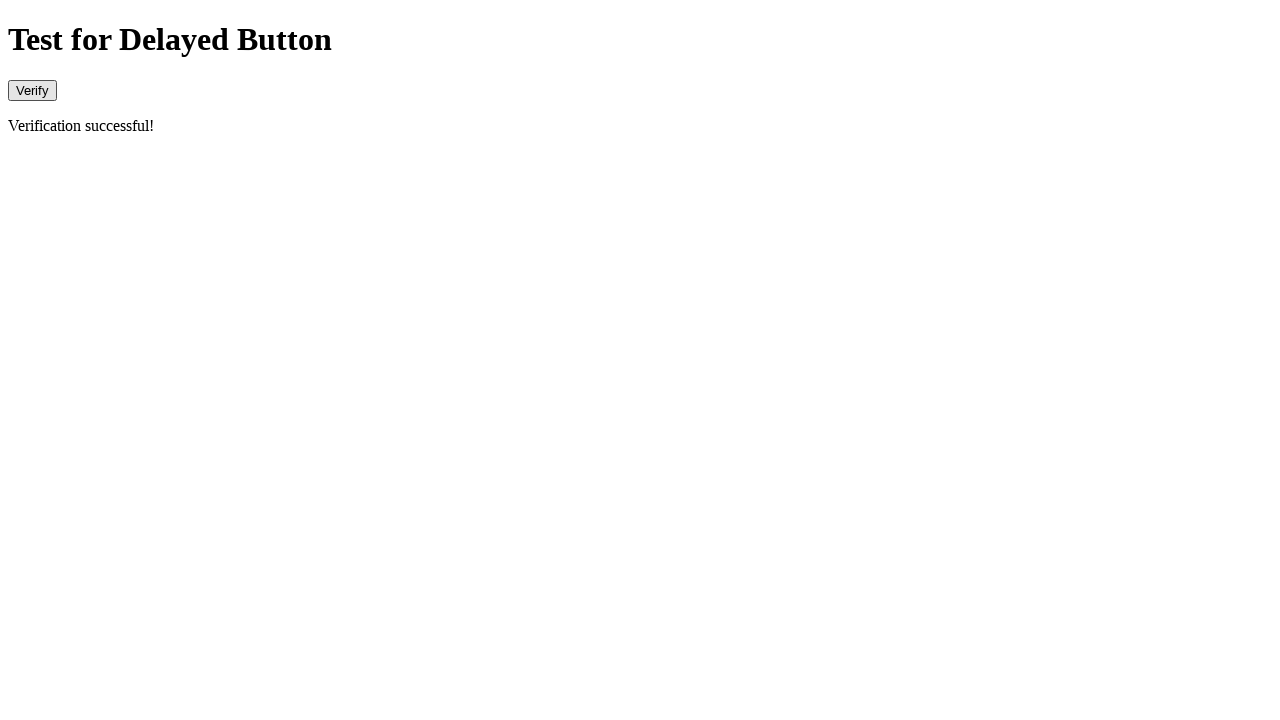

Verification successful message detected, breaking loop
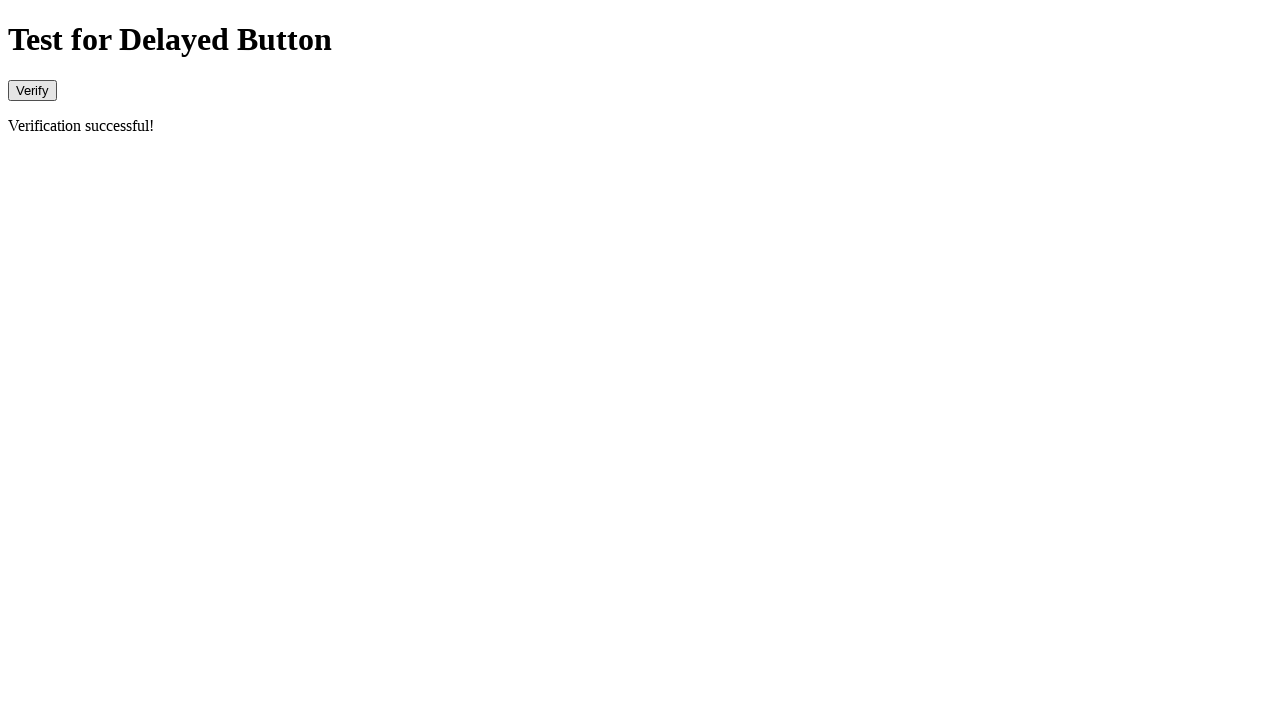

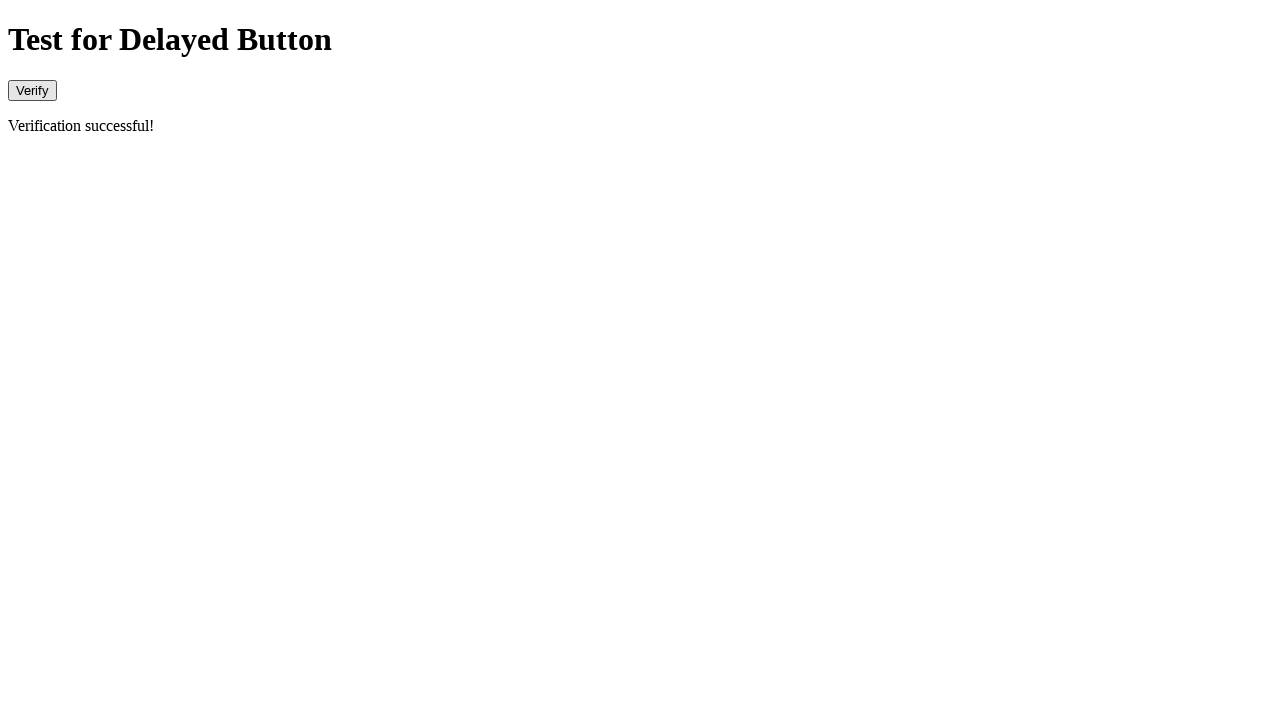